Navigation test that loads Ynet news website and refreshes the page to verify the title

Starting URL: https://www.ynet.co.il/

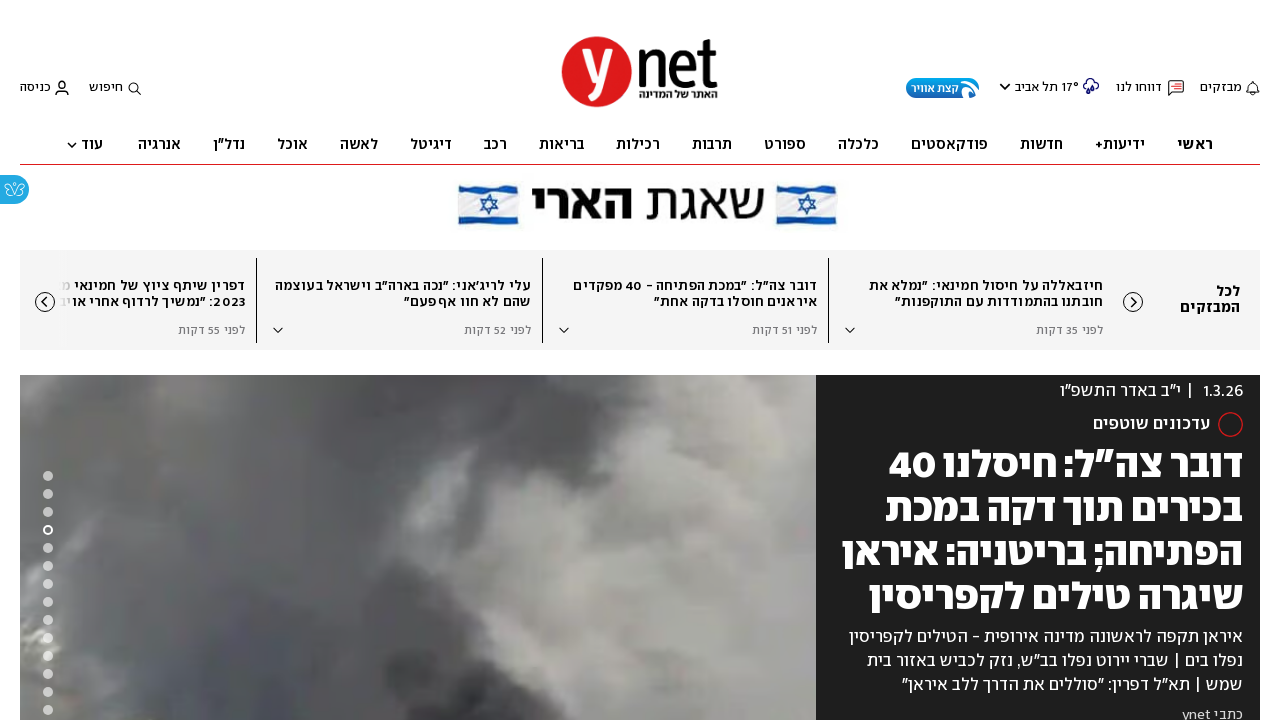

Reloaded Ynet news website
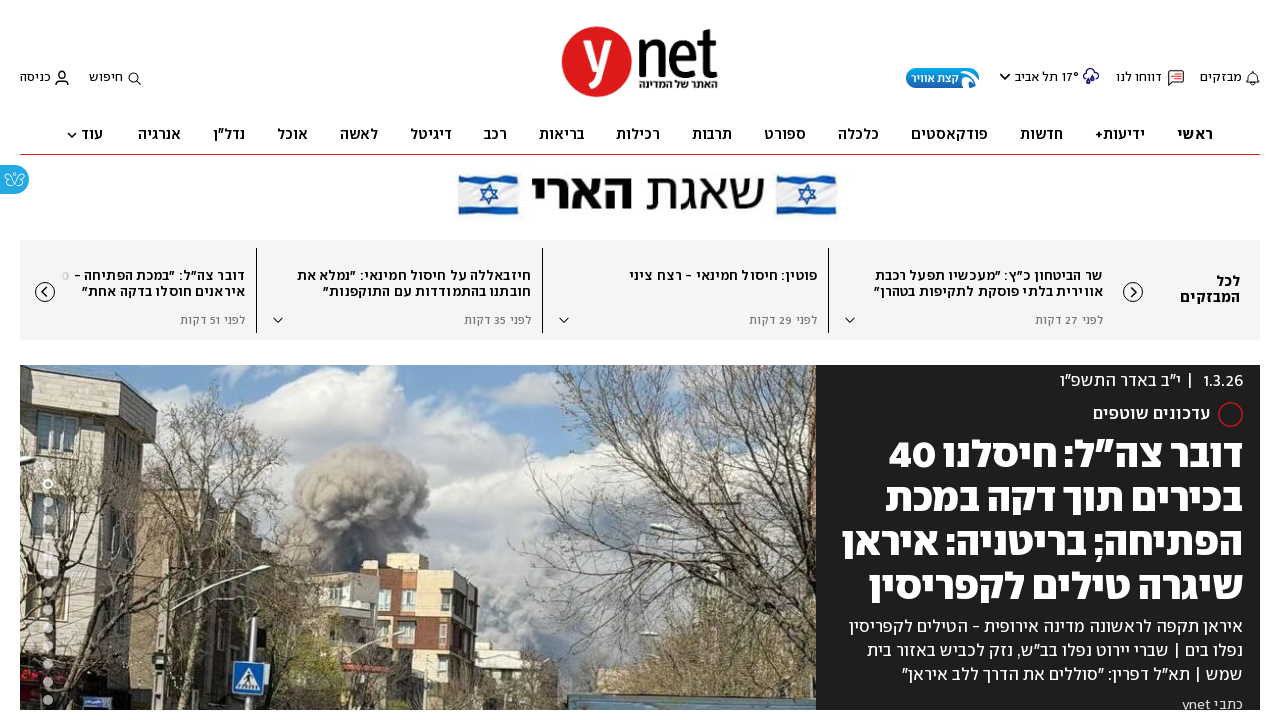

Page DOM content loaded after refresh
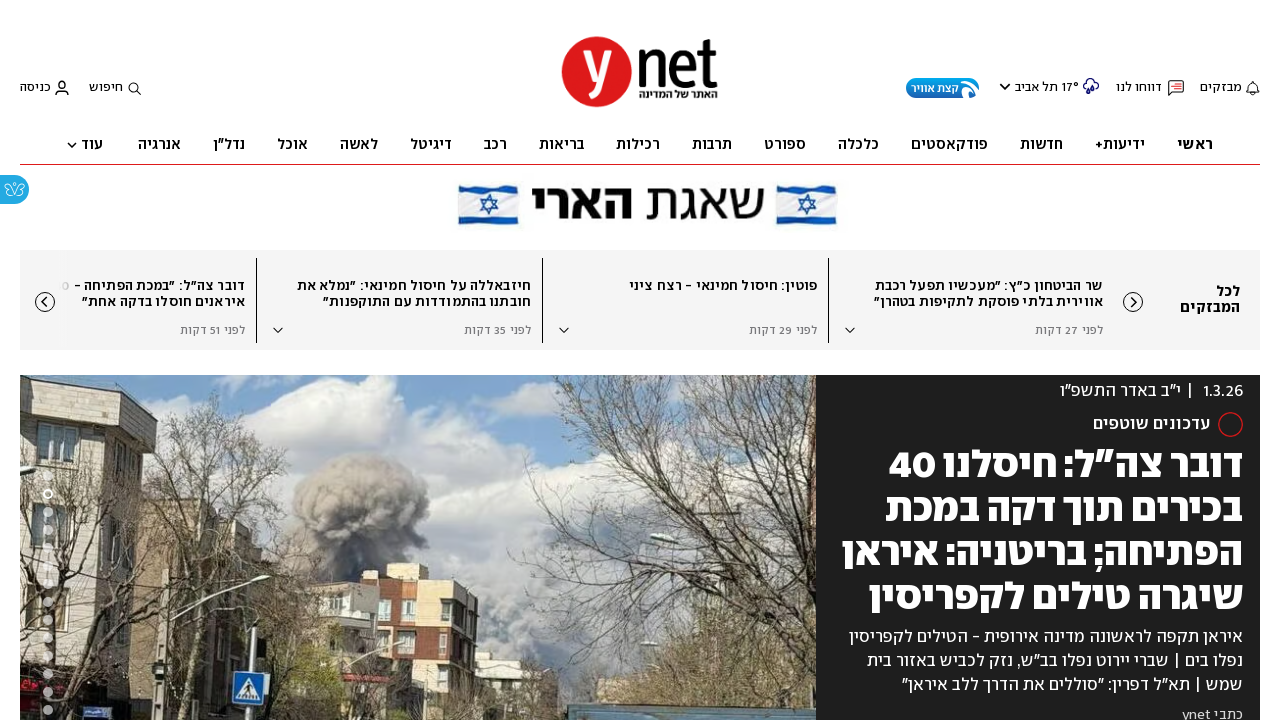

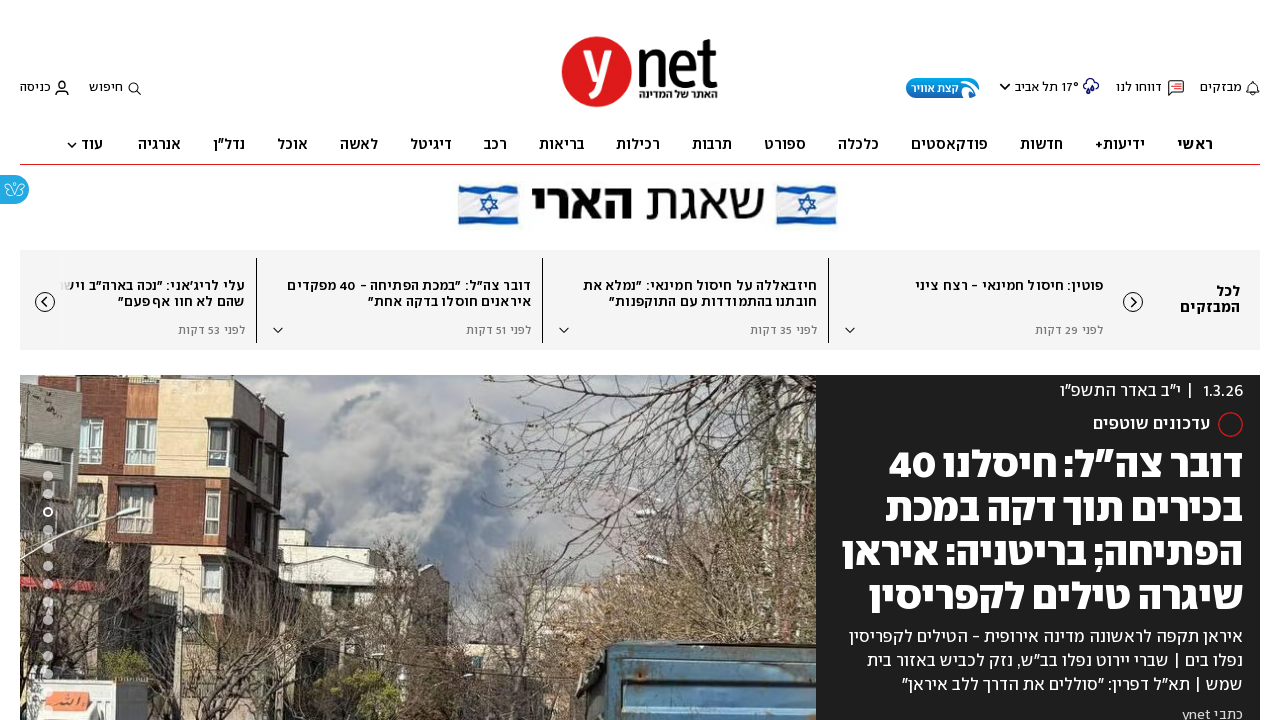